Tests handling of a simple JavaScript alert by clicking the Simple Alert button, reading the alert text, and accepting it.

Starting URL: https://v1.training-support.net/selenium/javascript-alerts

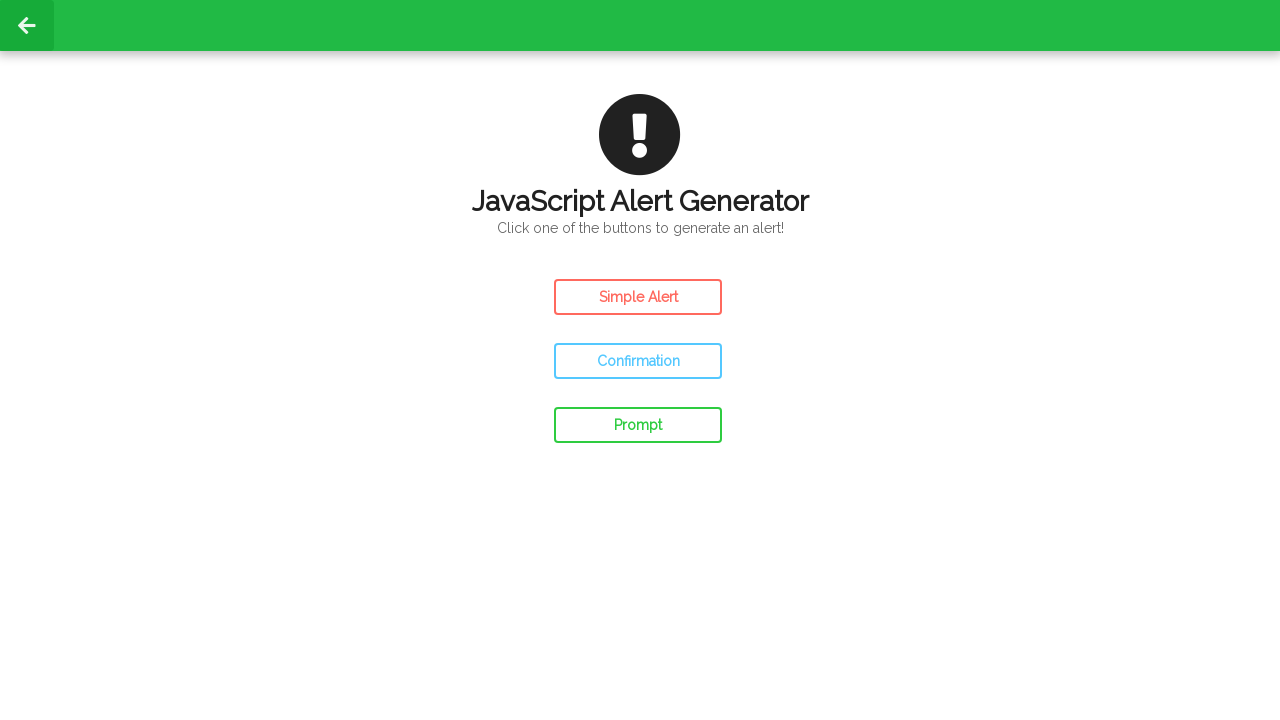

Clicked the Simple Alert button at (638, 297) on #simple
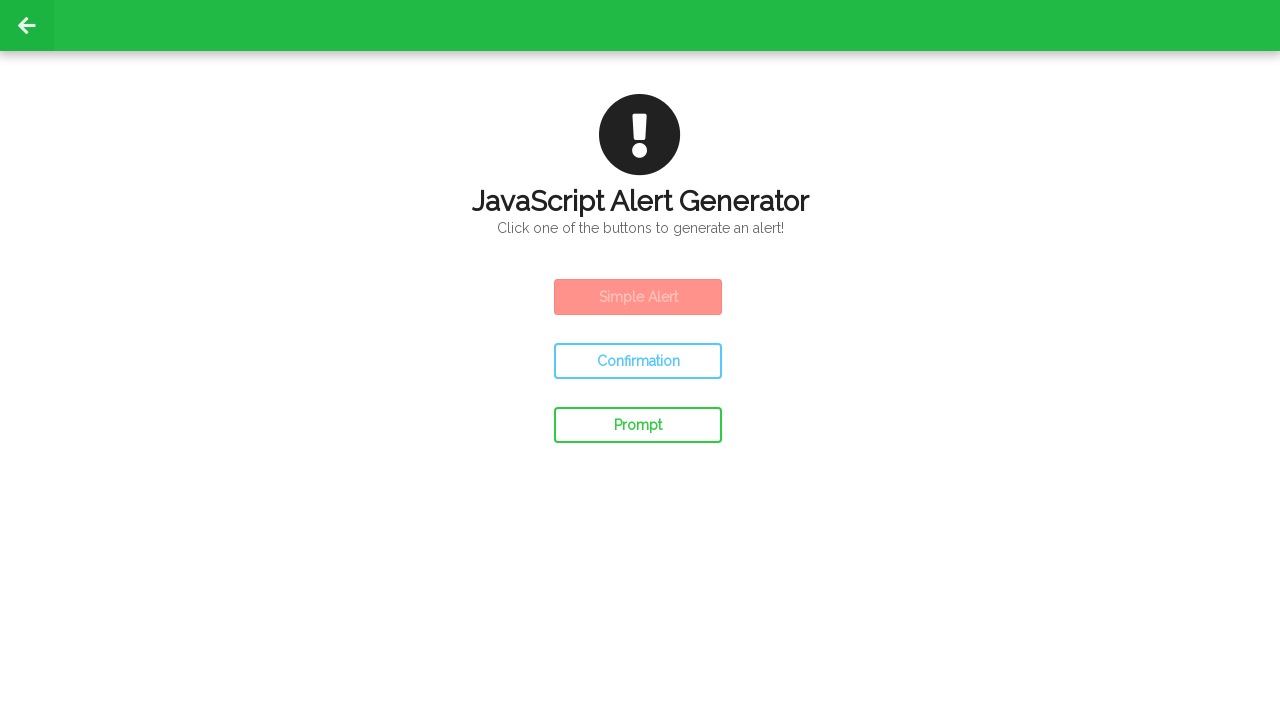

Set up dialog handler to accept alert
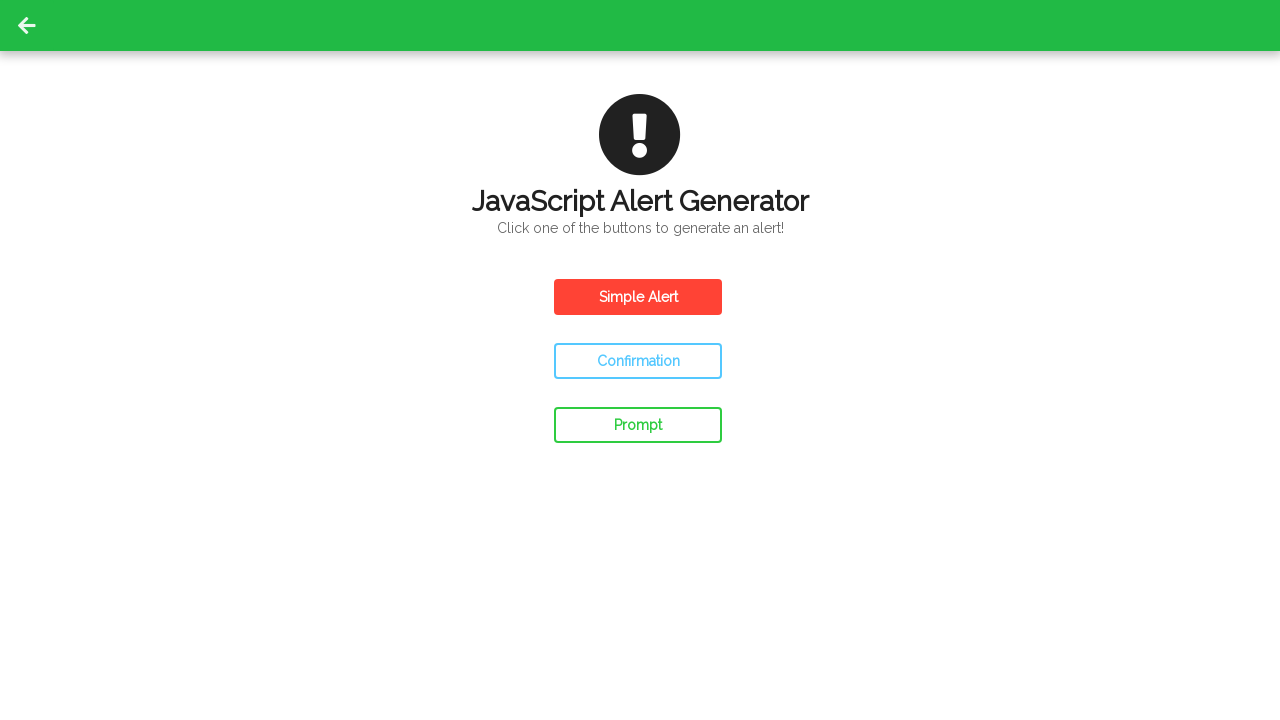

Waited 500ms for alert to be processed
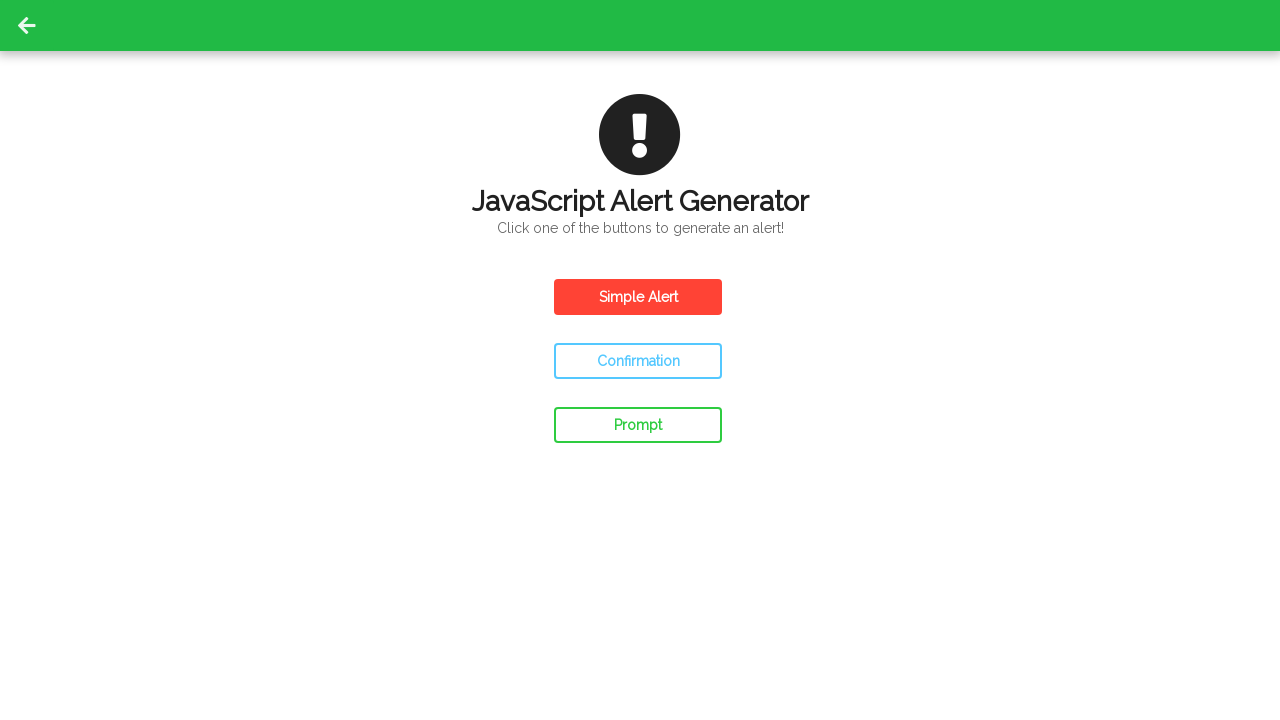

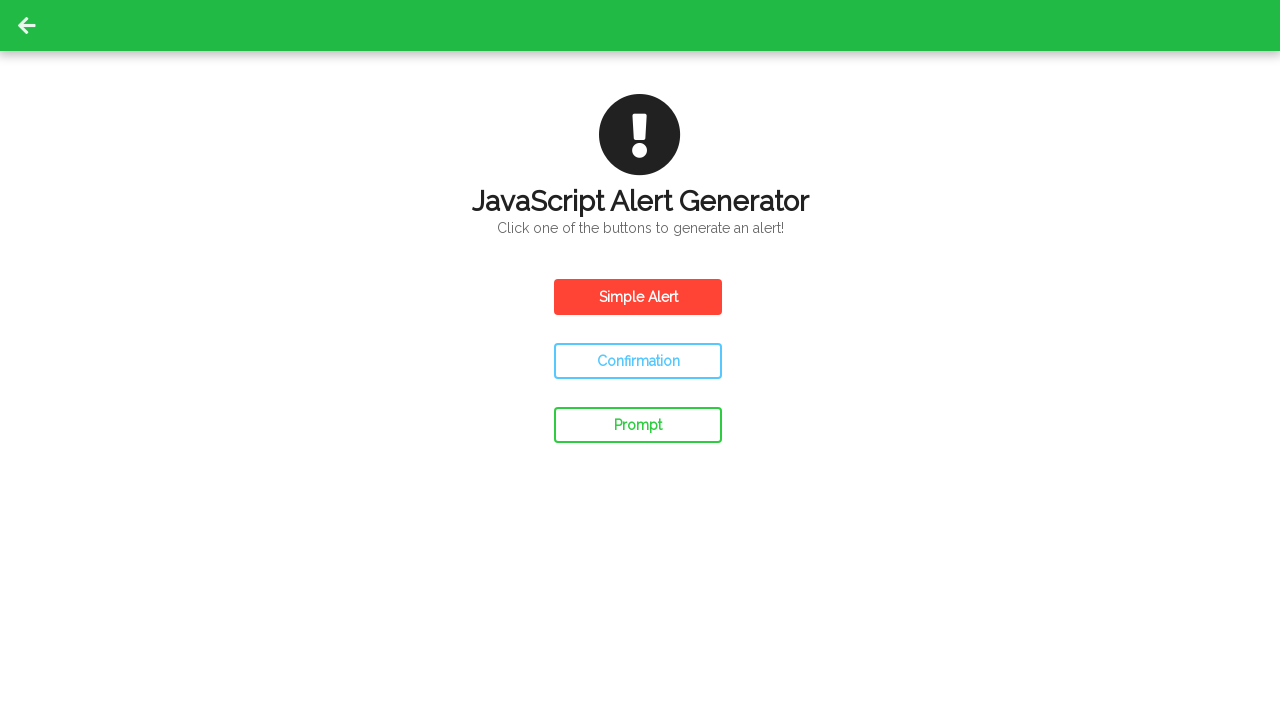